Tests navigation from the main page to home page by clicking the home button in the sidebar menu

Starting URL: https://katalon-demo-cura.herokuapp.com/

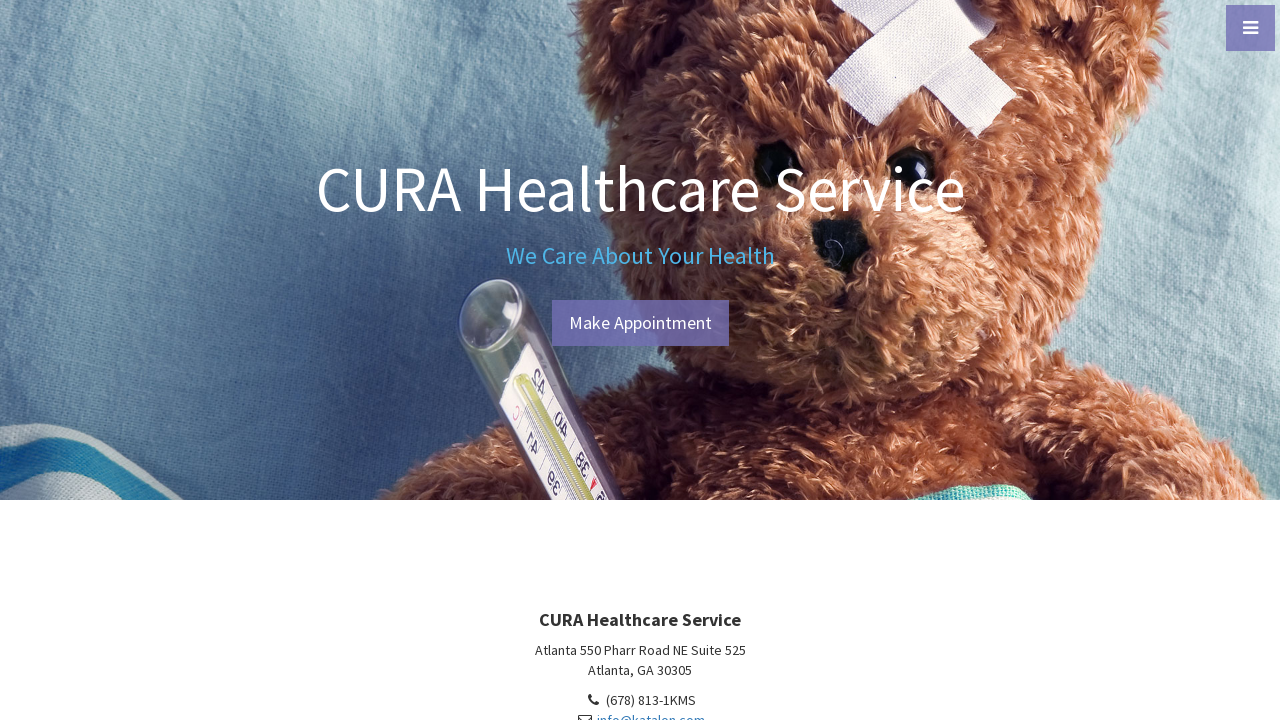

Clicked menu toggle button to open sidebar at (1250, 28) on #menu-toggle
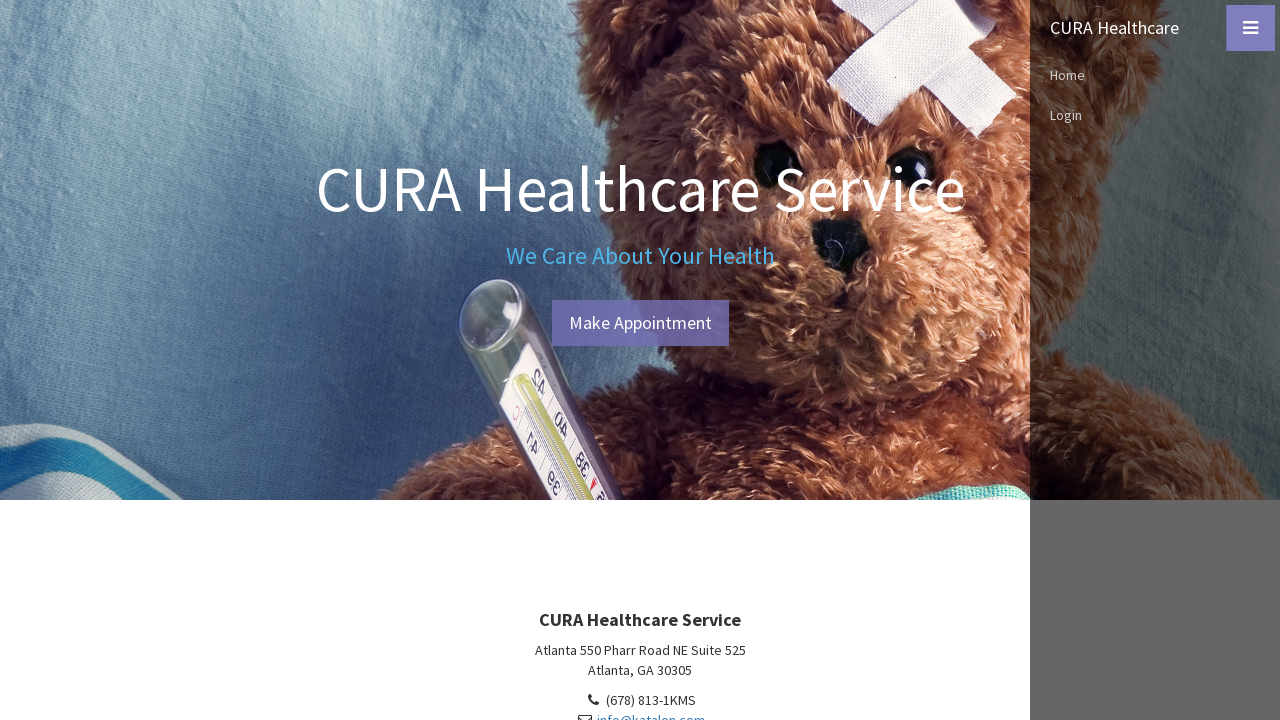

Clicked Home button in sidebar menu at (1155, 28) on nav[id='sidebar-wrapper'] li:nth-child(2) a:nth-child(1)
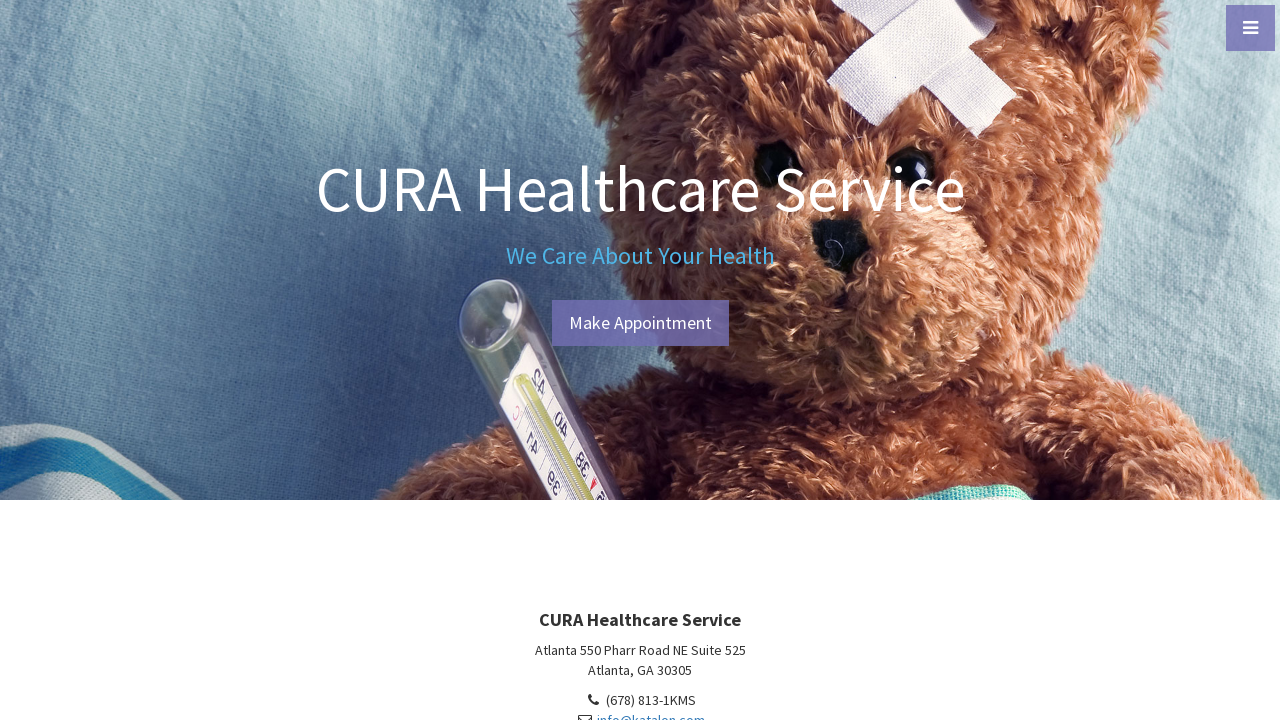

Verified navigation to home page - URL matches expected https://katalon-demo-cura.herokuapp.com/
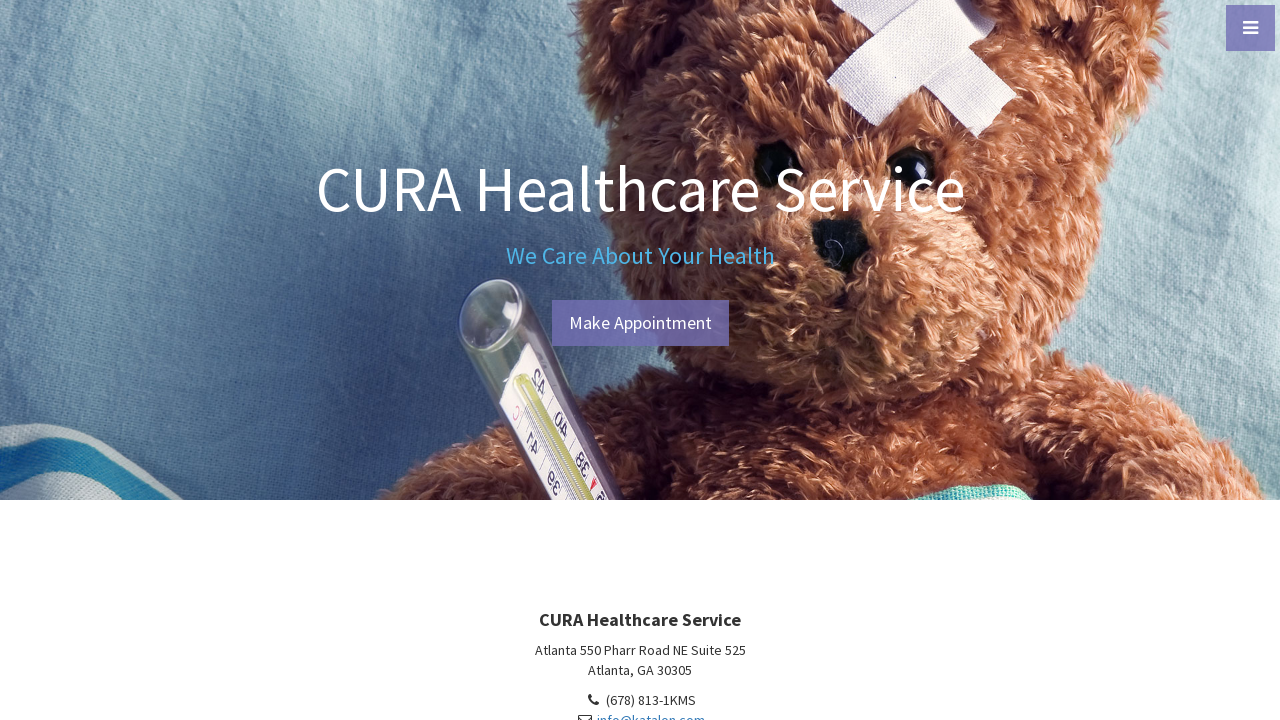

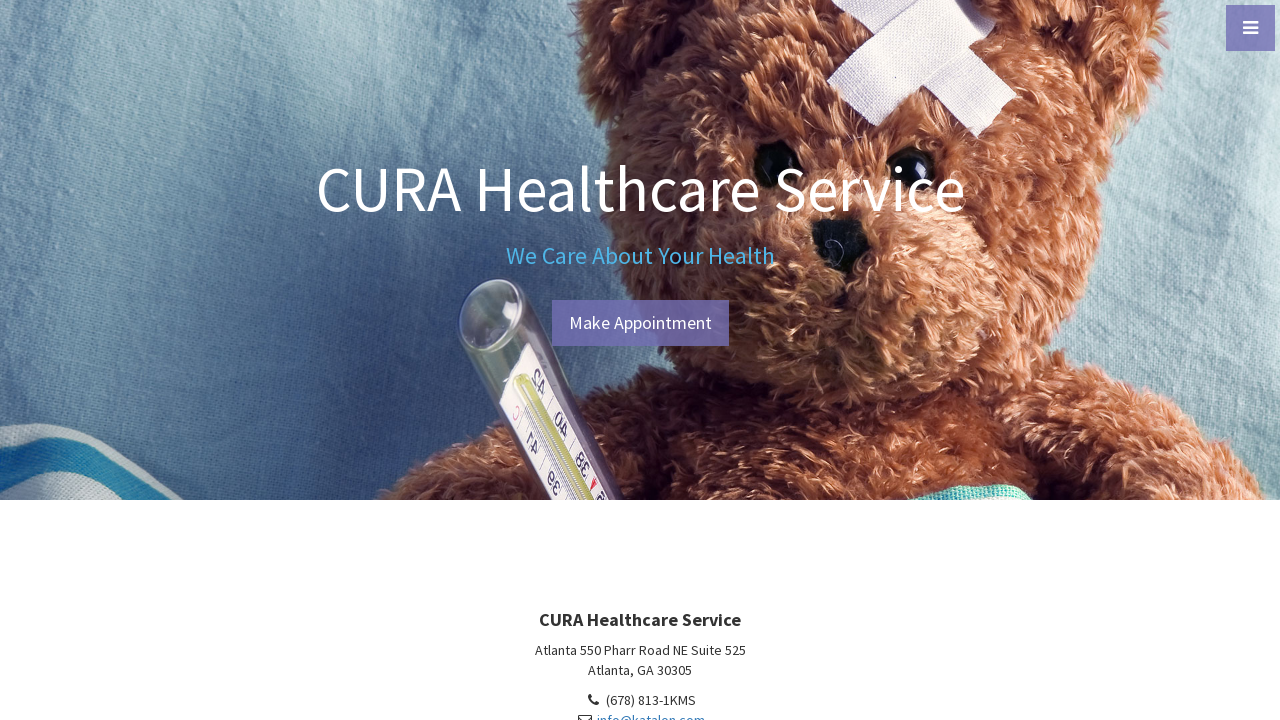